Tests dropdown selection functionality by locating a select element and selecting an option by index on Selenium's web form test page.

Starting URL: https://www.selenium.dev/selenium/web/web-form.html

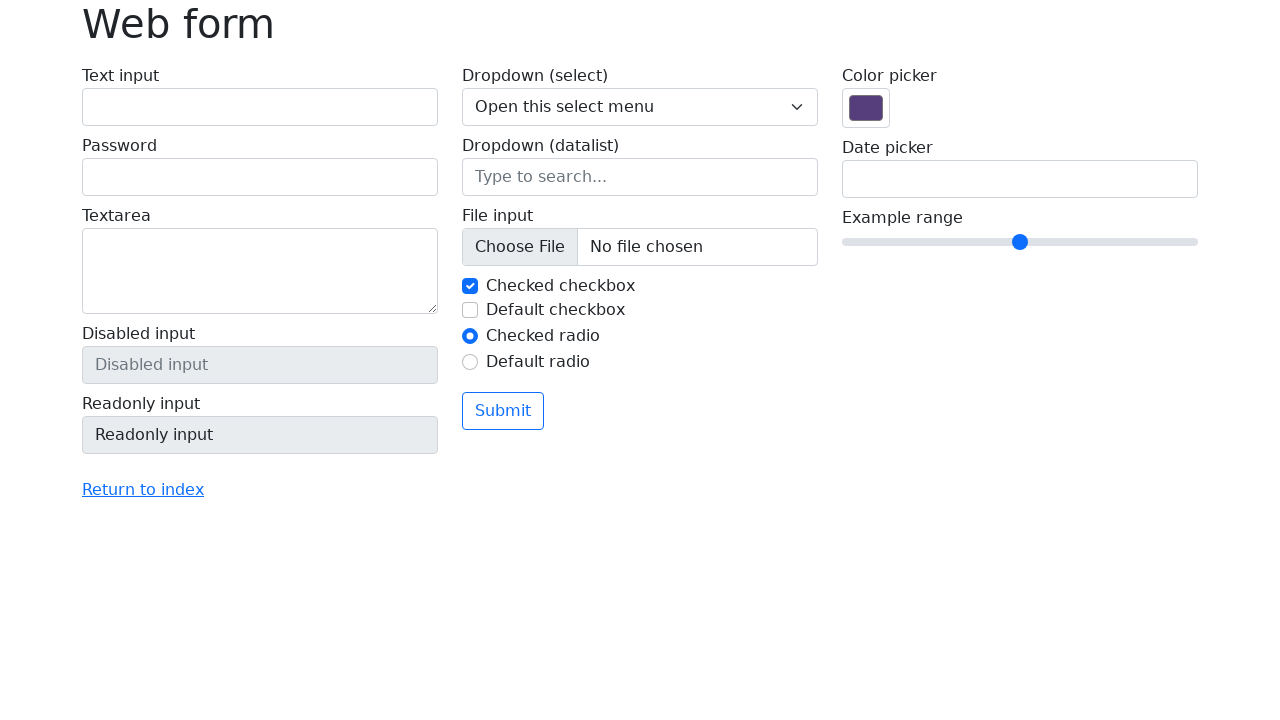

Selected option at index 1 from the dropdown element on select[name='my-select']
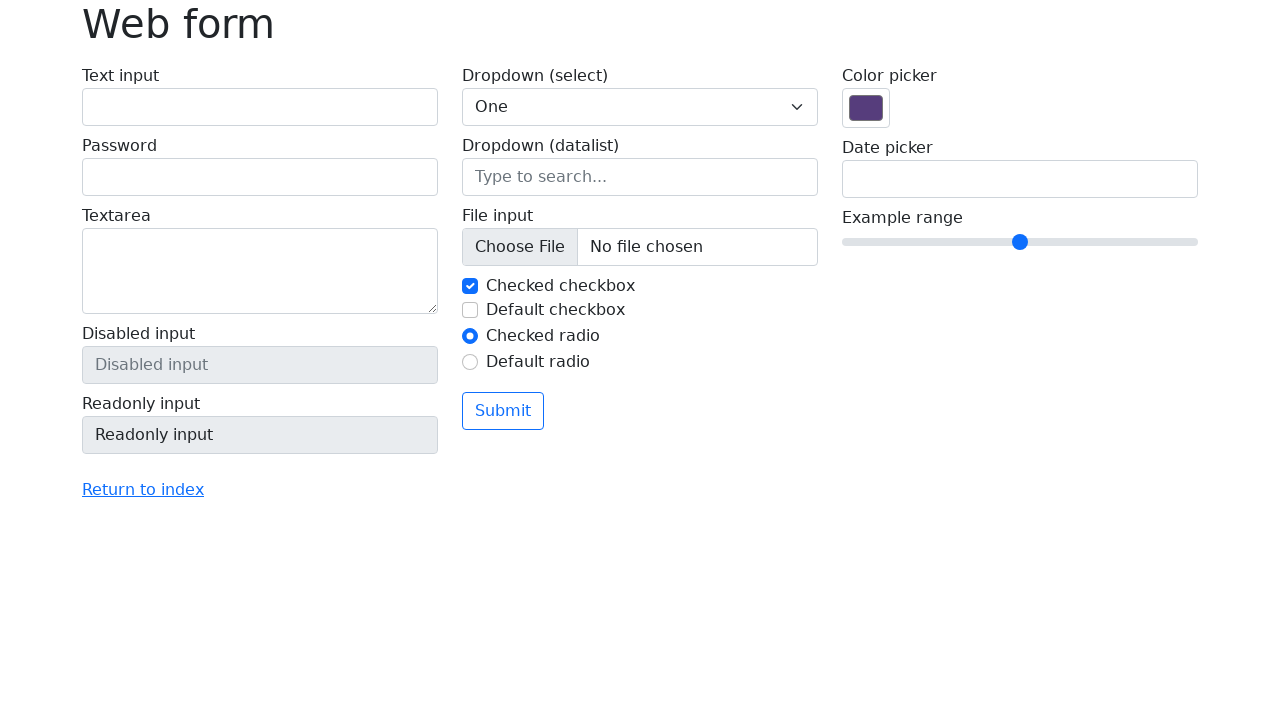

Verified dropdown element is visible
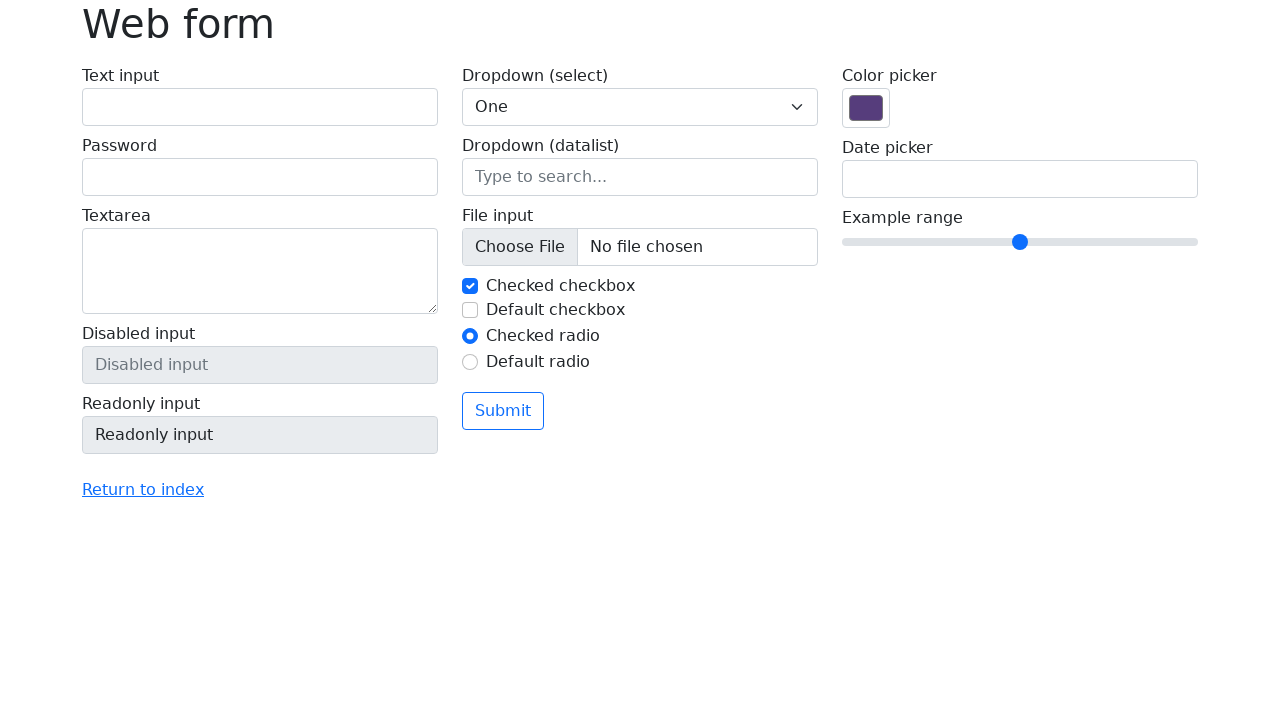

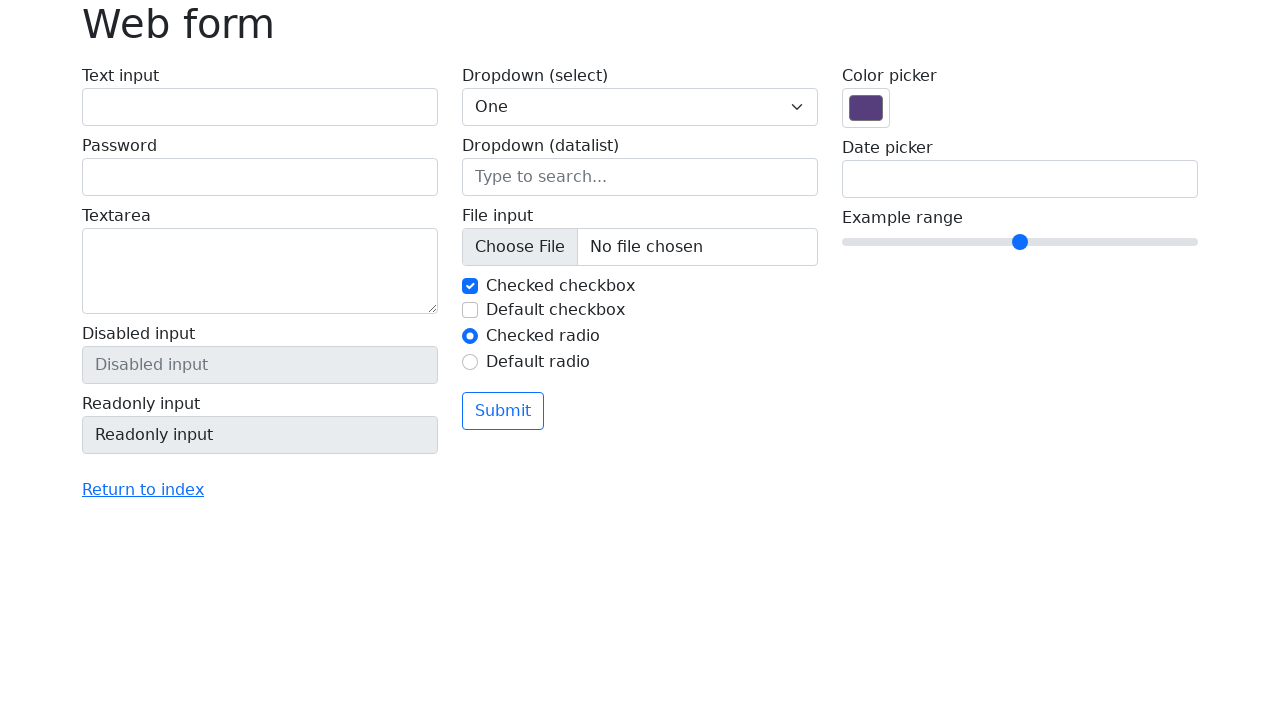